Refreshes the page and then fills the first name field

Starting URL: https://formy-project.herokuapp.com/form

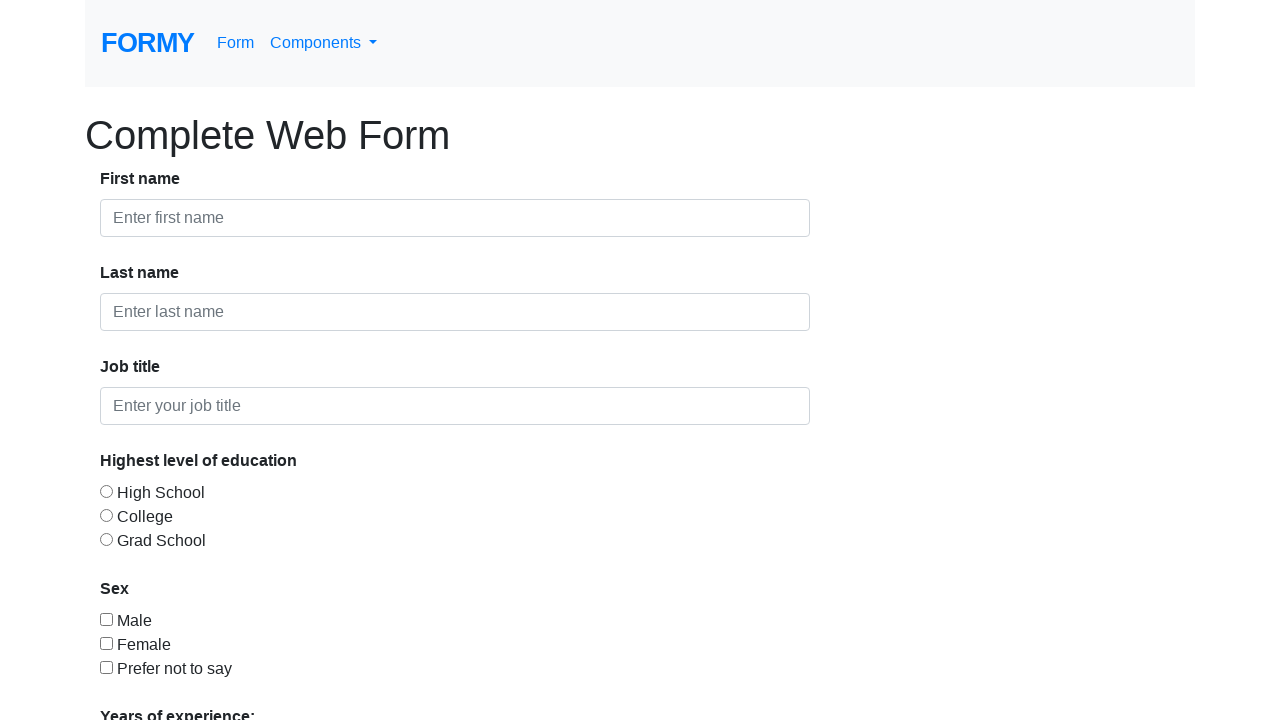

Refreshed the page to test stale element reference handling
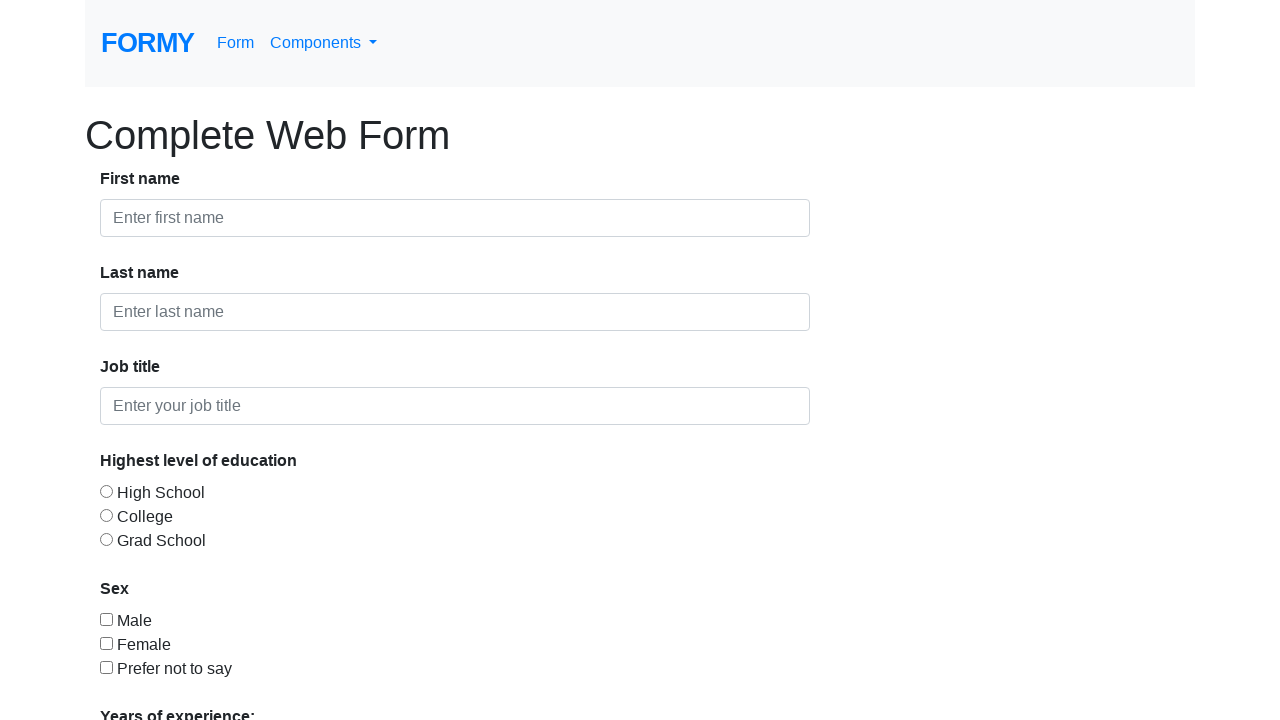

Filled first name field with 'John' after page refresh on #first-name
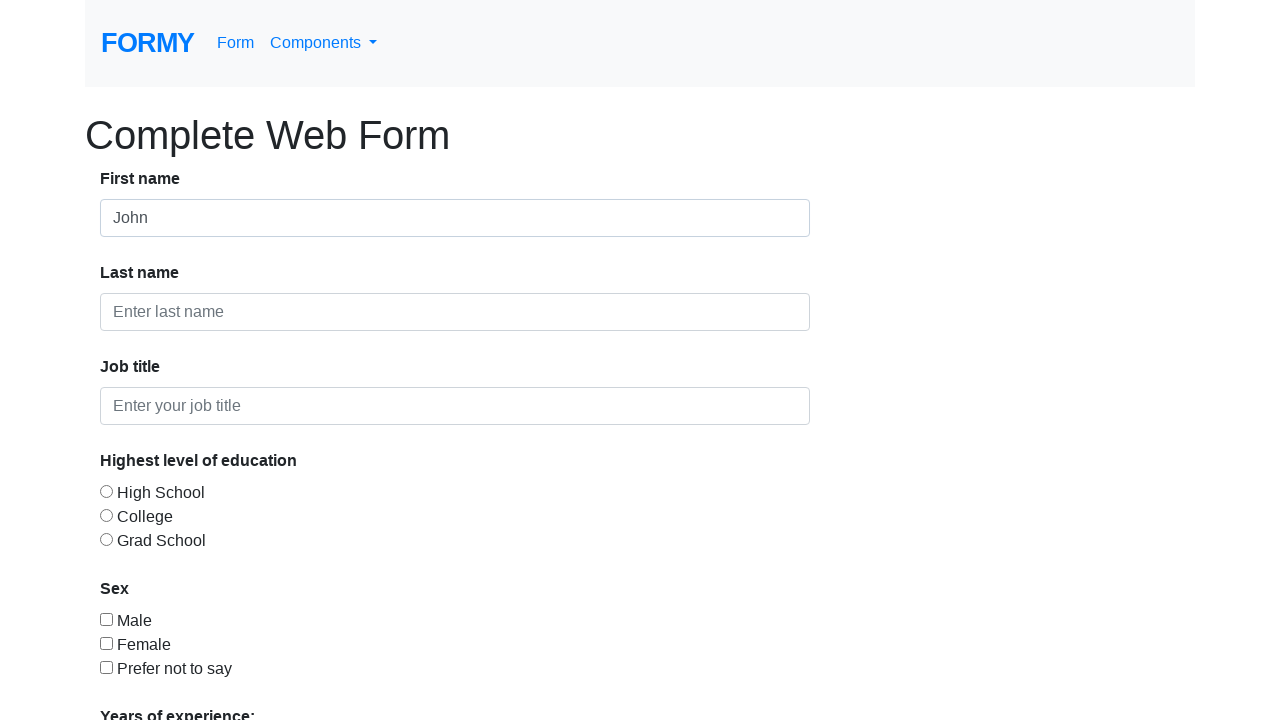

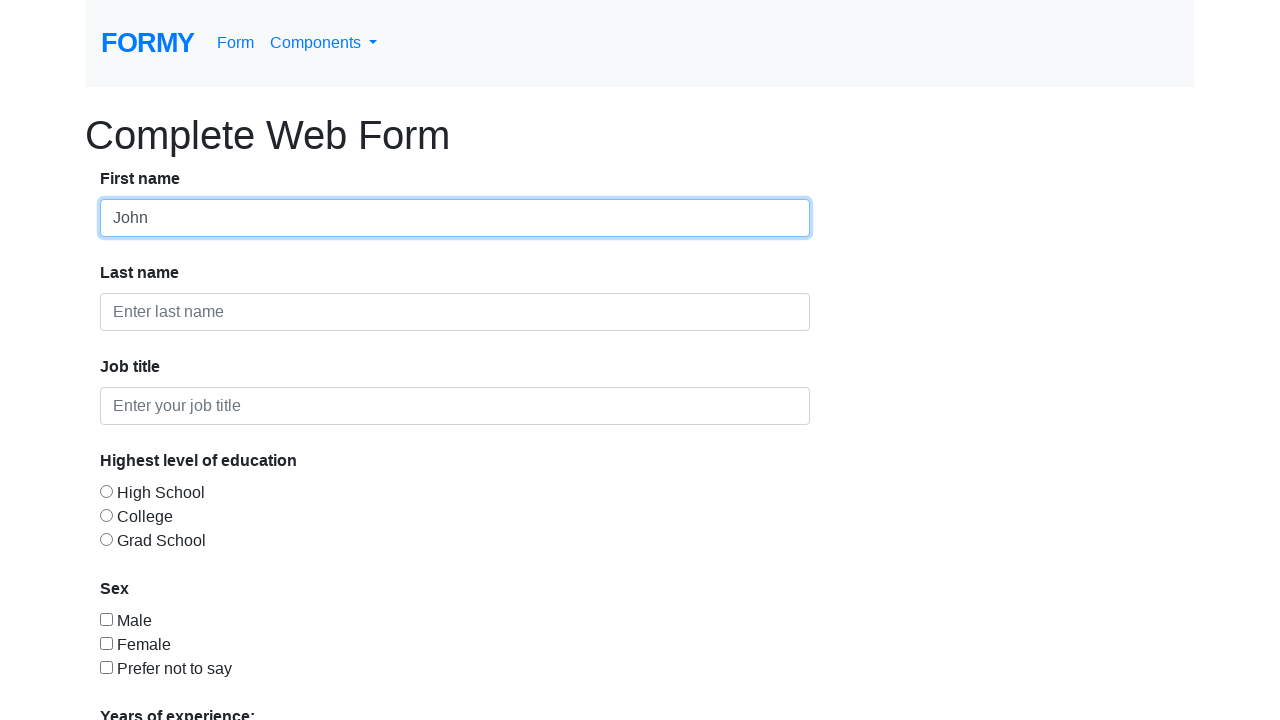